Tests dynamic control functionality by toggling checkboxes and input fields, verifying their states change correctly

Starting URL: https://the-internet.herokuapp.com/dynamic_controls

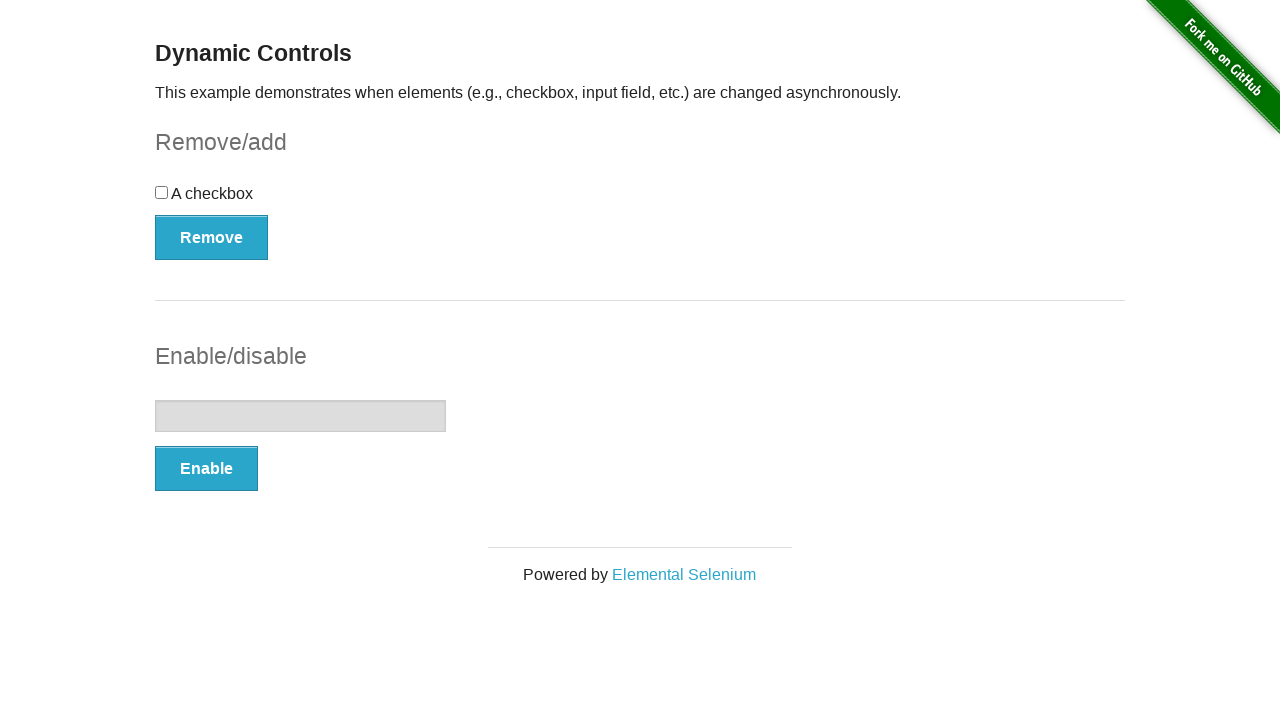

Clicked checkbox to toggle its state at (162, 192) on input[type='checkbox']
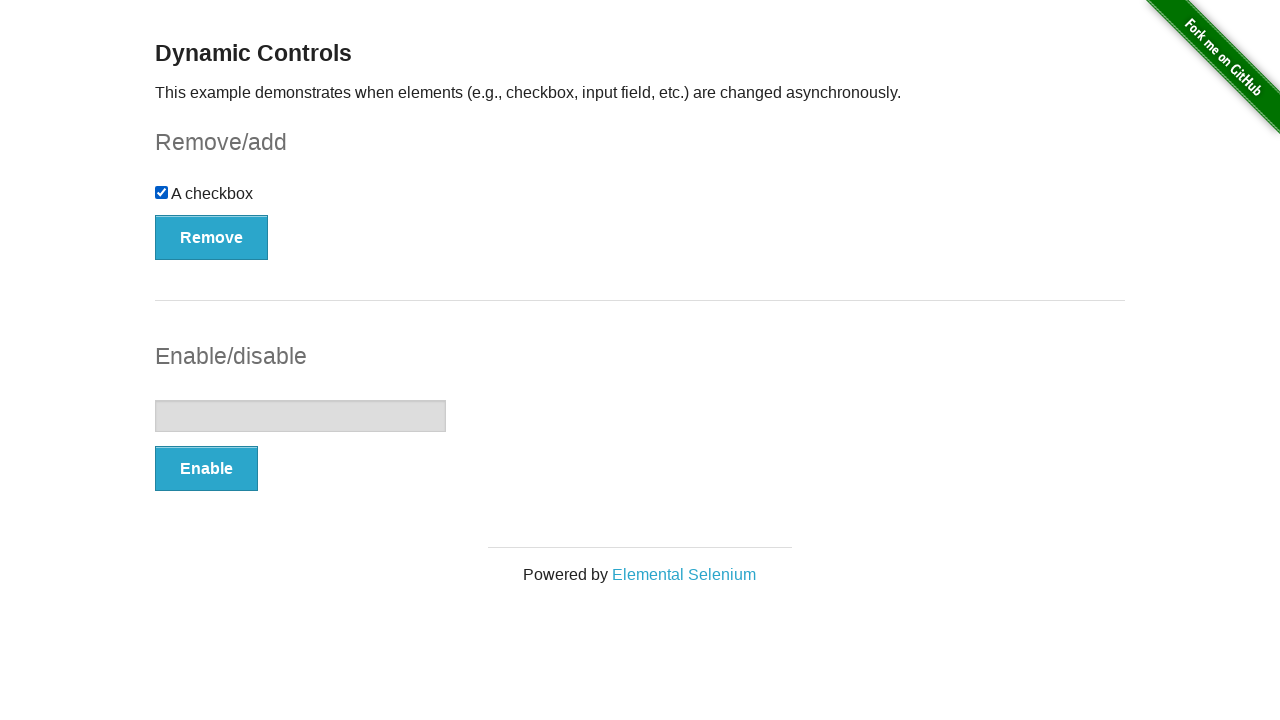

Clicked Remove button to remove the checkbox at (212, 237) on button:has-text('Remove')
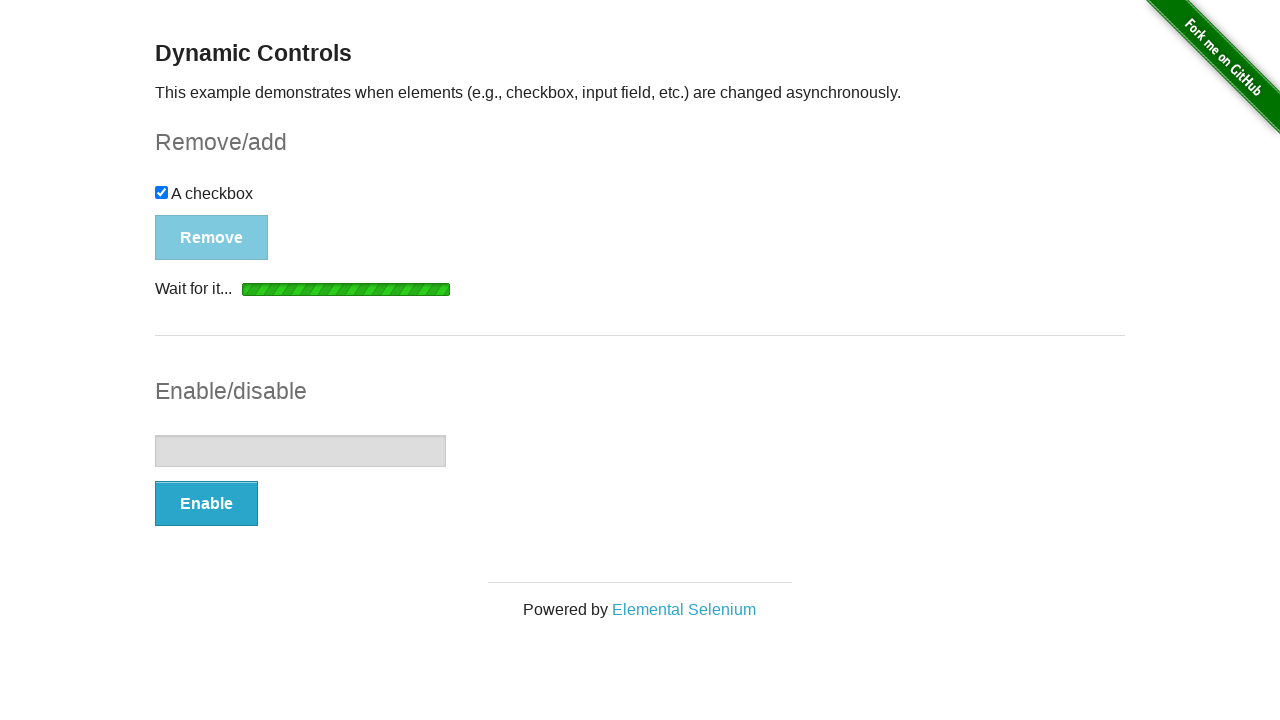

Message appeared after removing checkbox
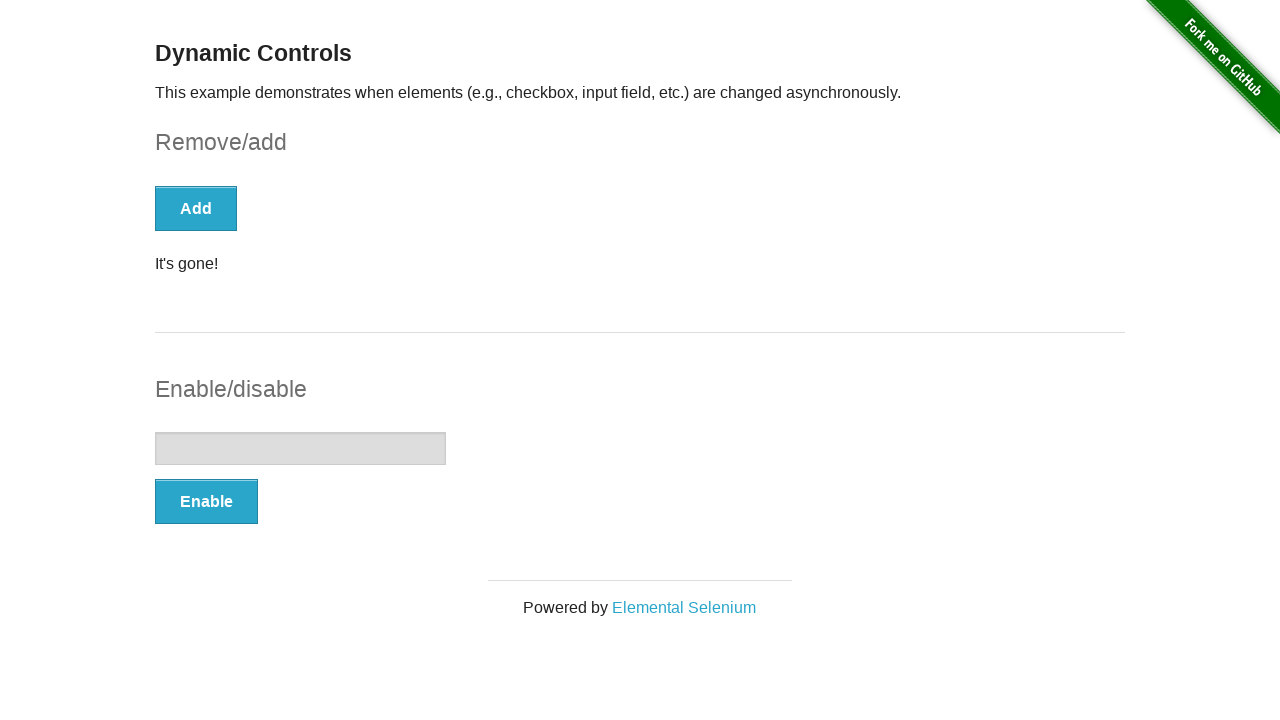

Clicked Enable button to enable text input field at (206, 501) on button:has-text('Enable')
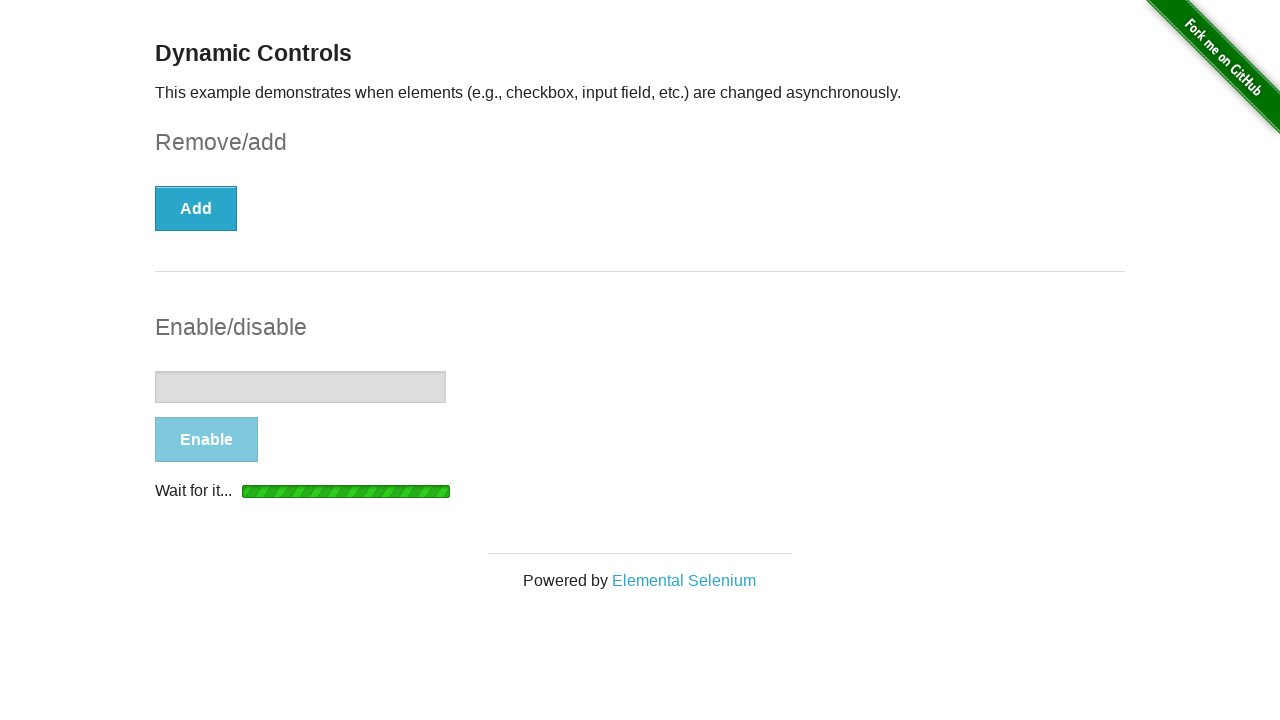

Text input field is now enabled and Disable button appeared
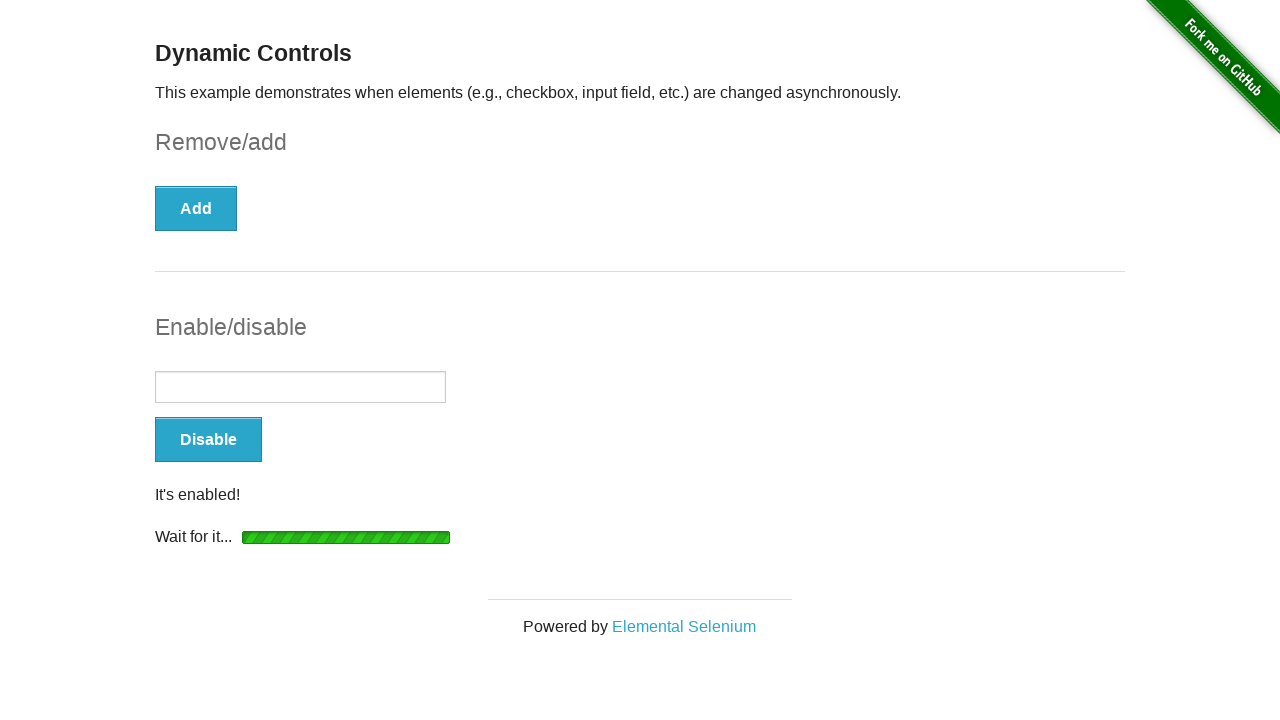

Filled enabled text field with 'Some text!' on input[type='text']
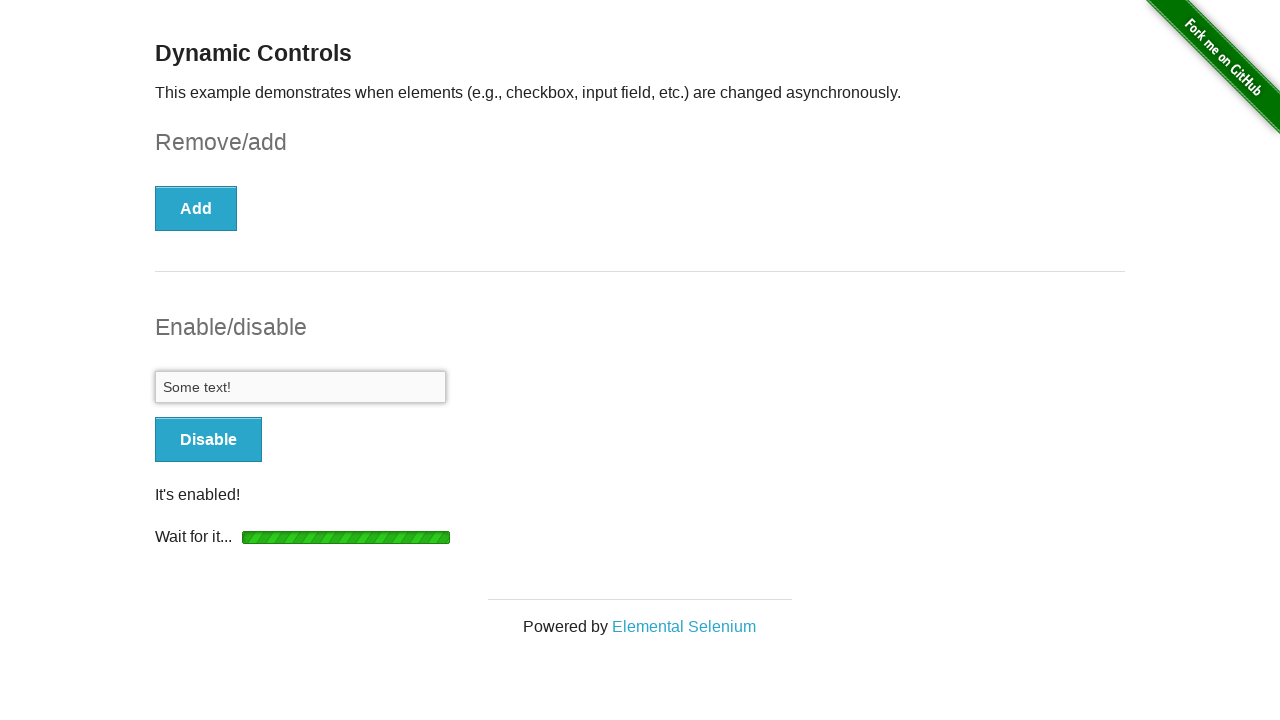

Clicked Disable button to disable text input field at (208, 440) on button:has-text('Disable')
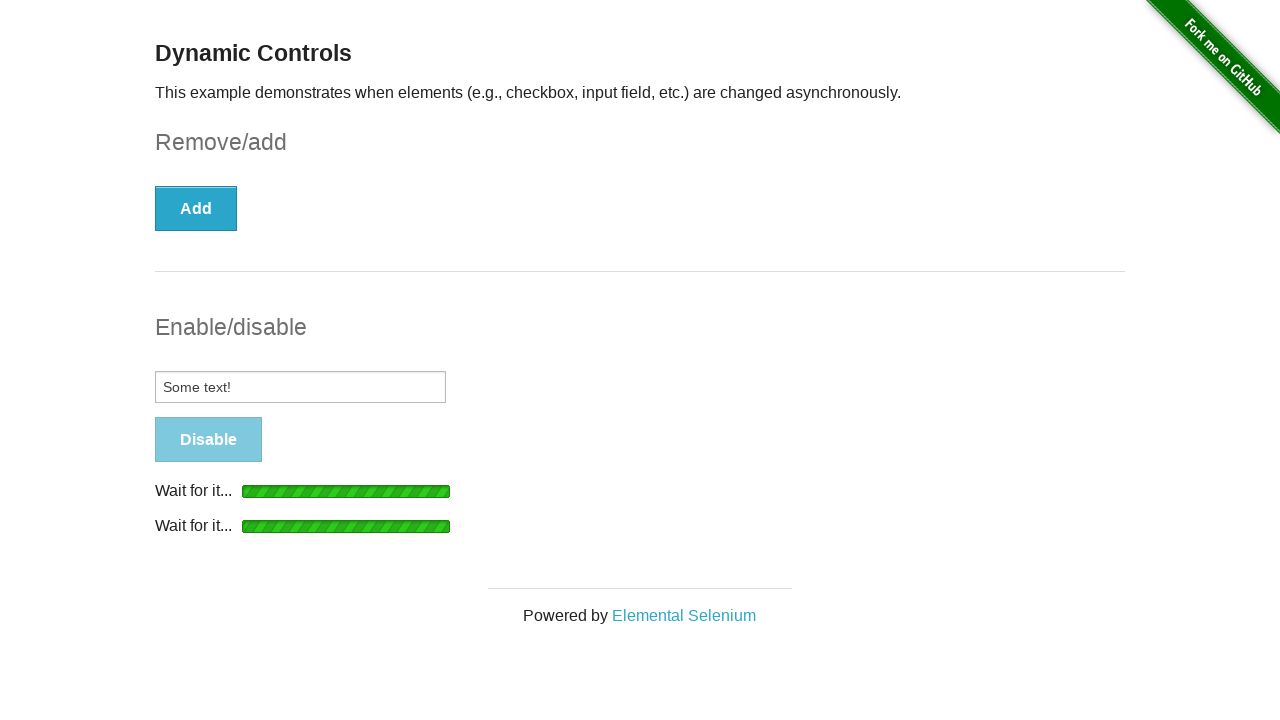

Text input field is now disabled and Enable button reappeared
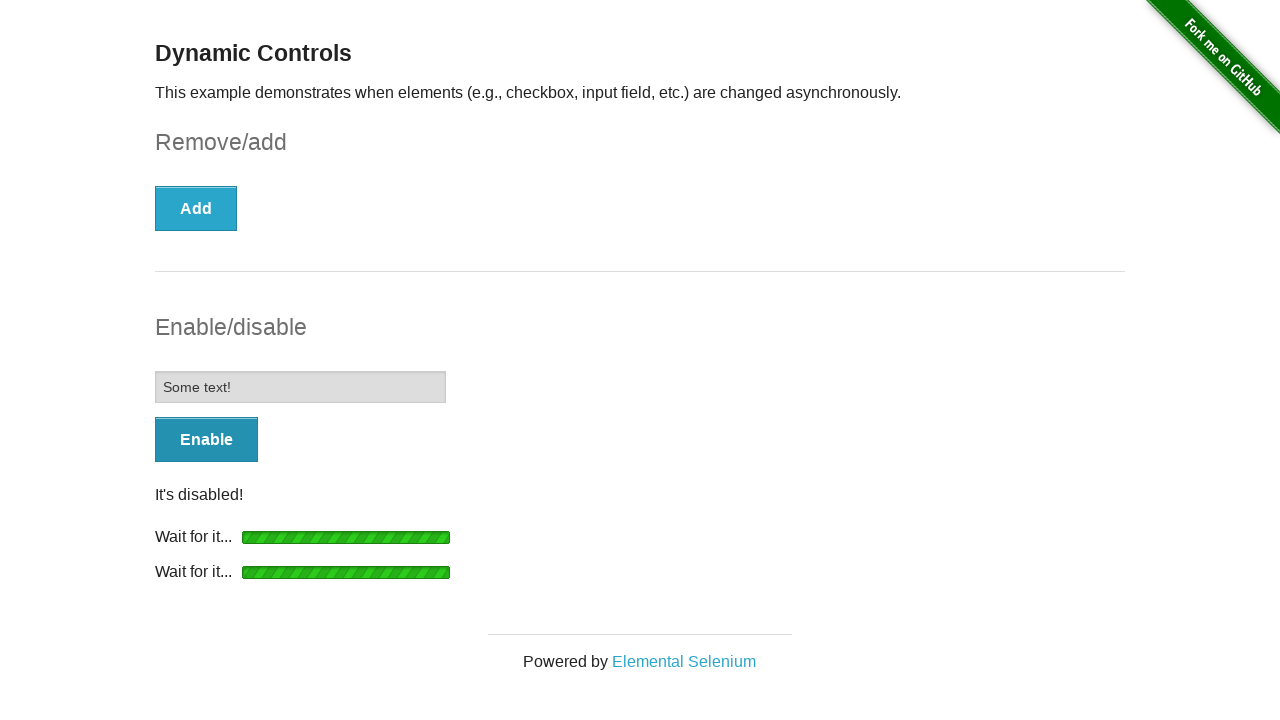

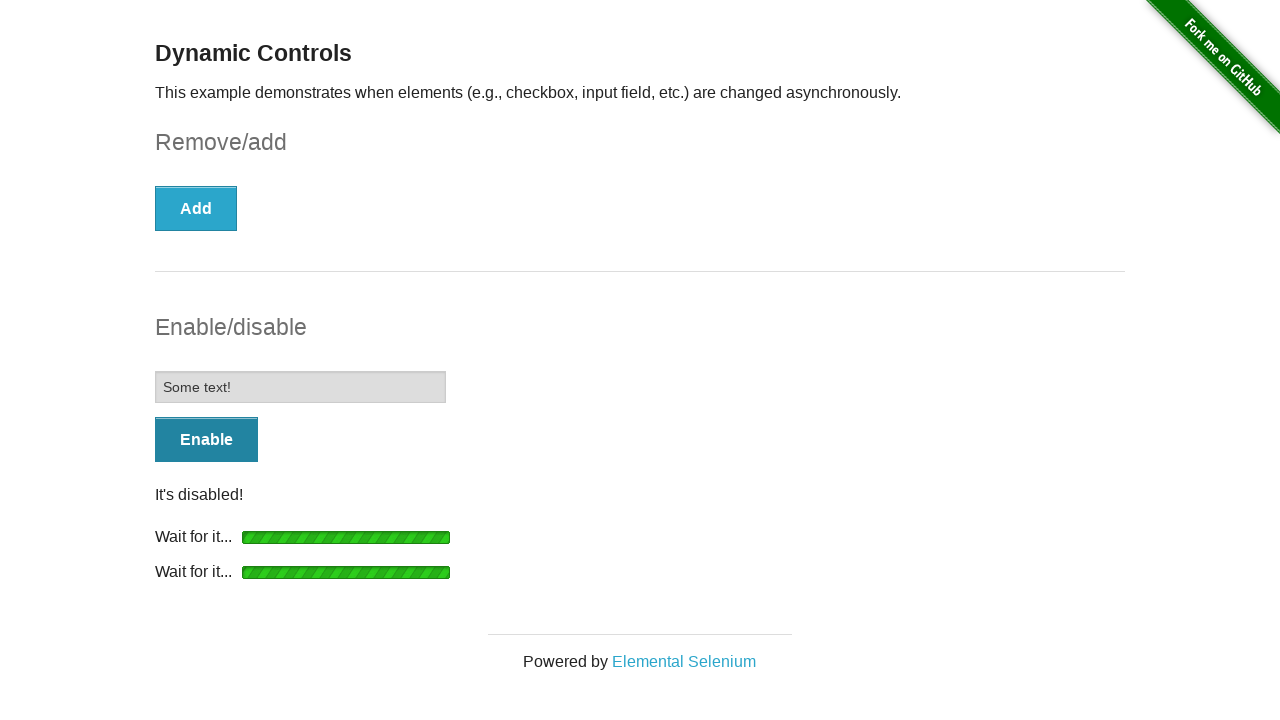